Tests right-click button functionality by right-clicking a button and verifying the confirmation message appears

Starting URL: https://demoqa.com/buttons

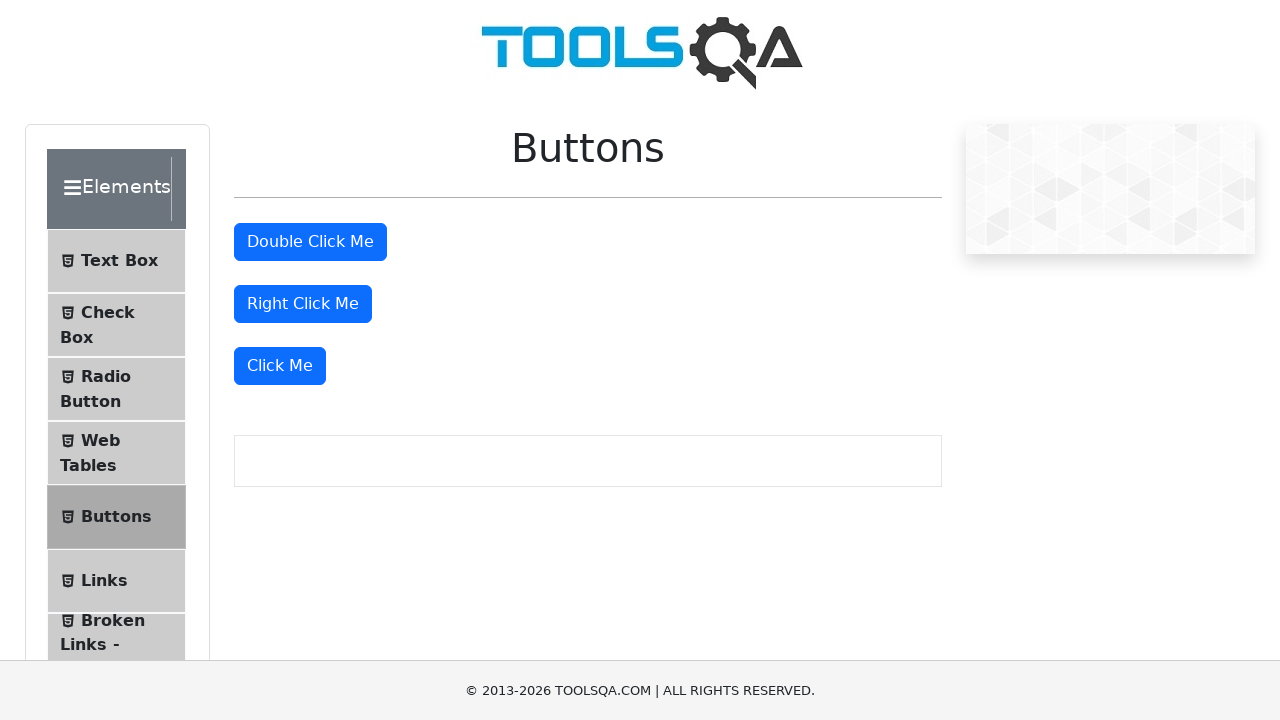

Right-clicked the right-click button at (303, 304) on #rightClickBtn
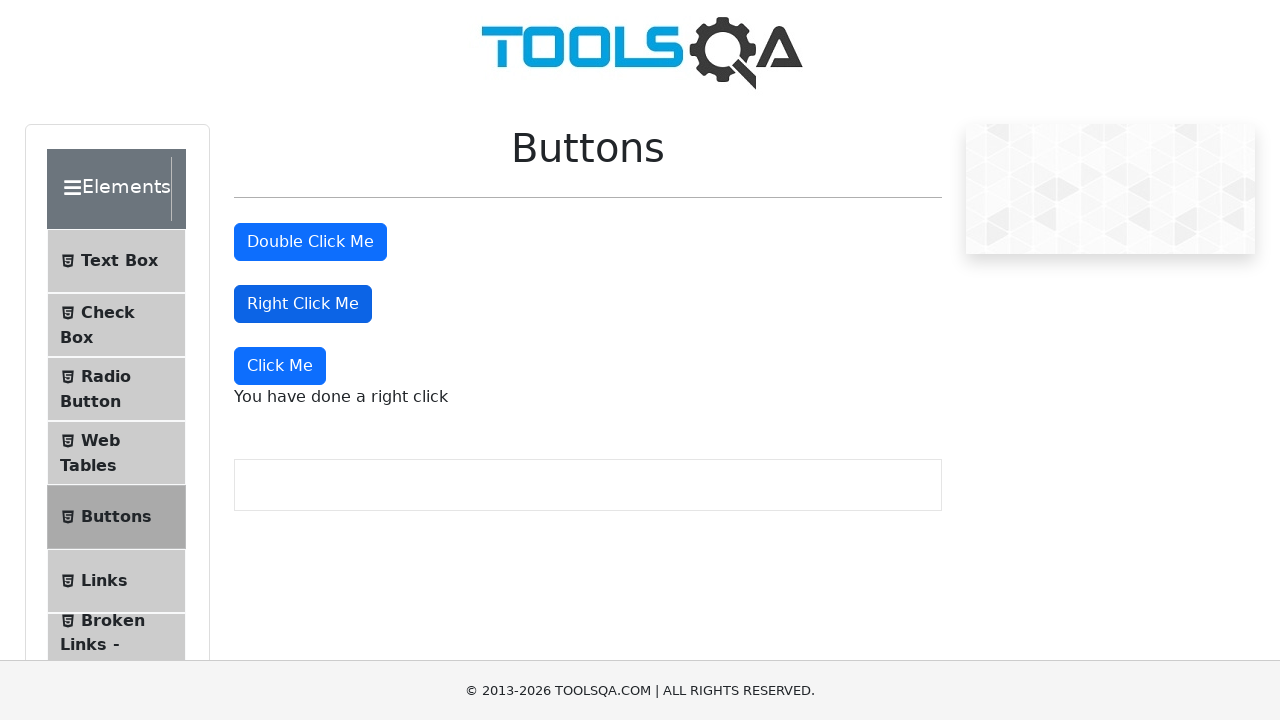

Right-click confirmation message appeared
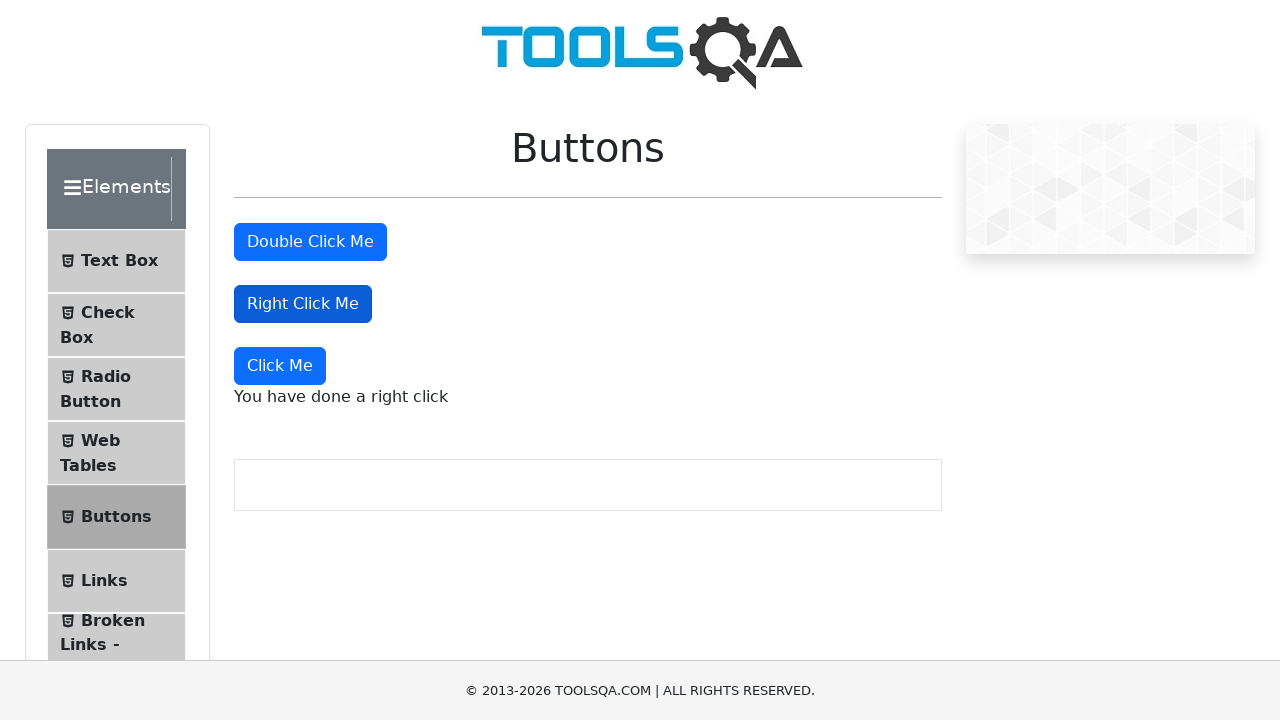

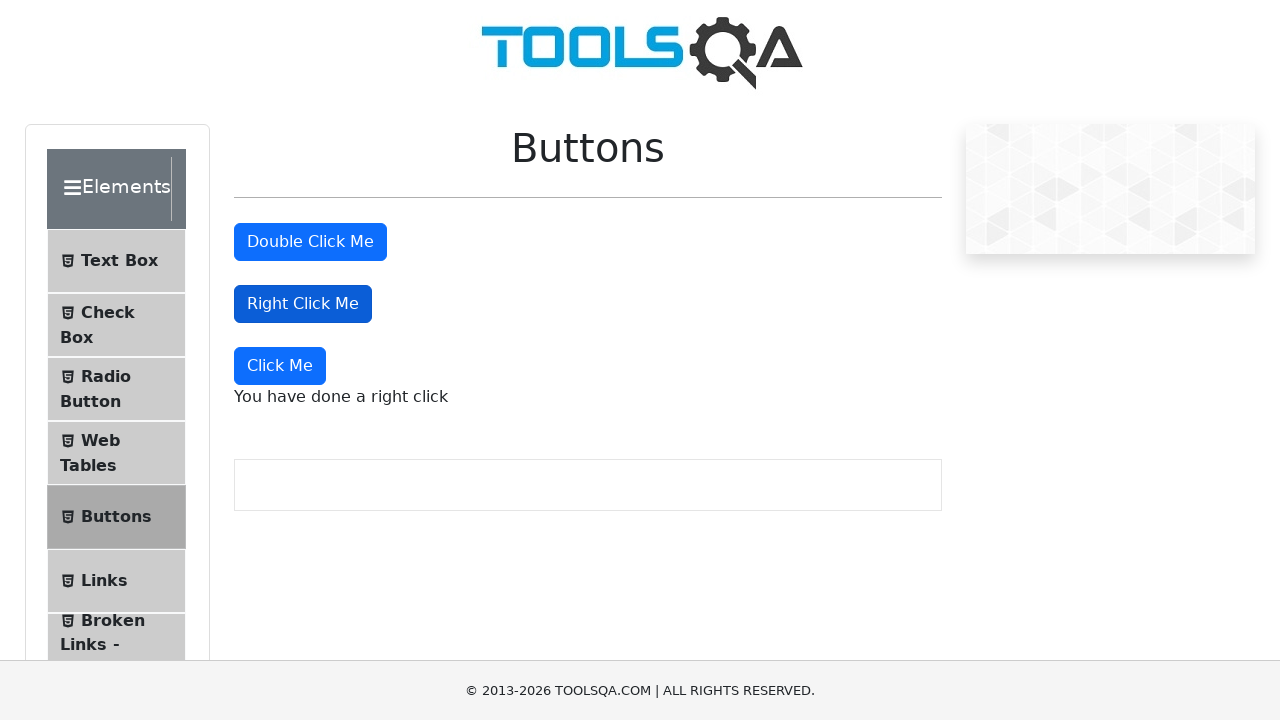